Tests navigation through a multi-level dropdown menu by hovering over course categories and clicking on a specific Oracle SQL training course option

Starting URL: http://greenstech.in/selenium-course-content.html

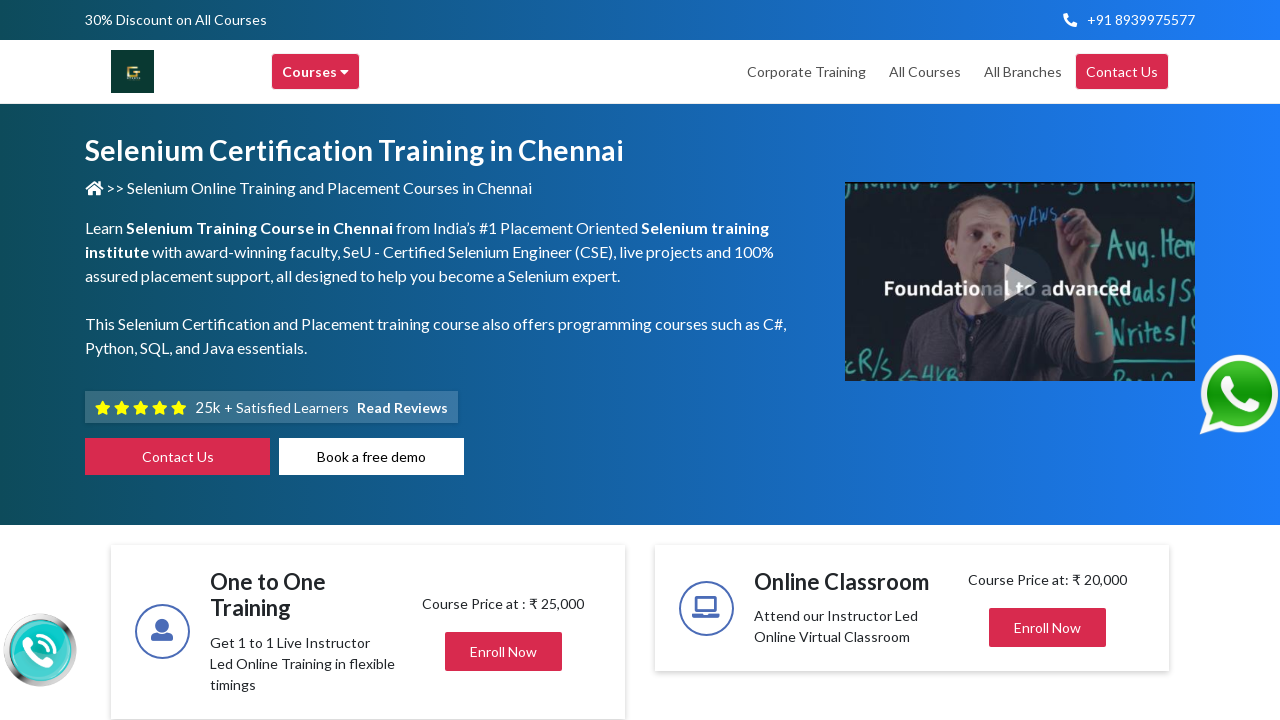

Hovered over courses menu to reveal dropdown at (316, 72) on xpath=//div[@class='header-browse-greens']
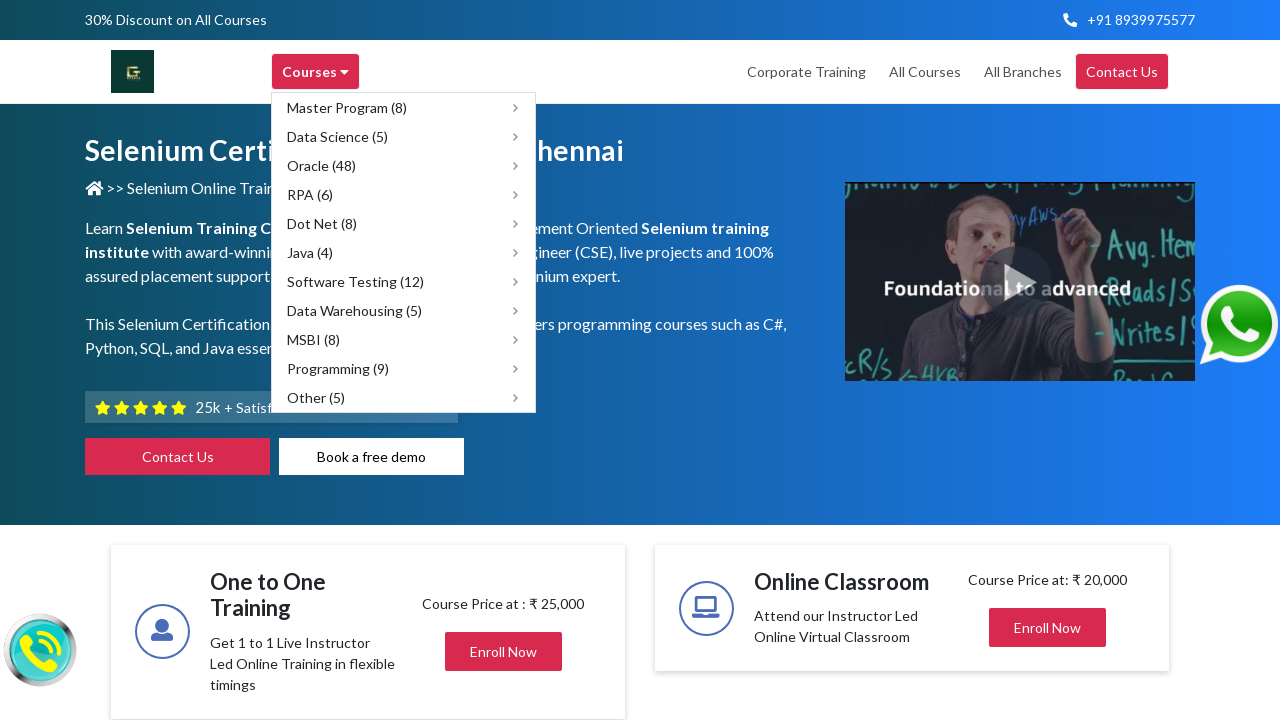

Hovered over Oracle (48) submenu to reveal course options at (322, 166) on xpath=//span[text()='Oracle (48)']
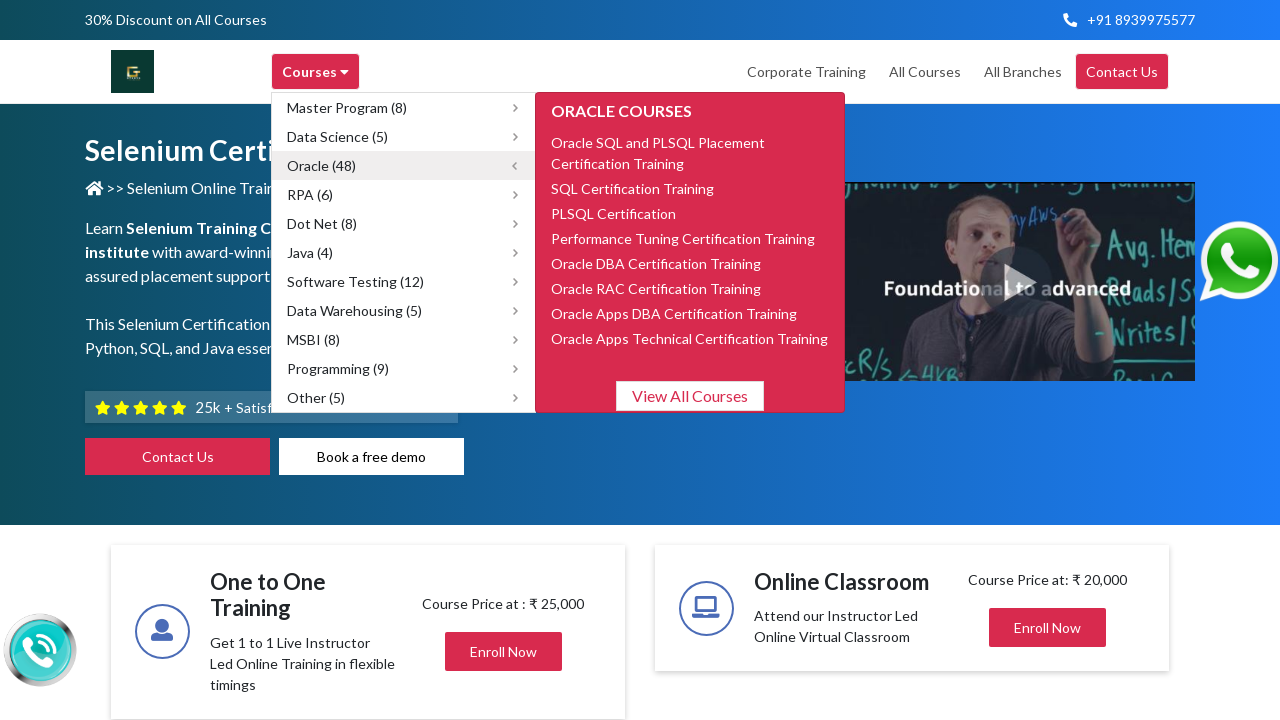

Clicked on Oracle SQL and PLSQL Placement Certification Training course at (658, 142) on xpath=//span[text()='Oracle SQL and PLSQL Placement Certification Training']
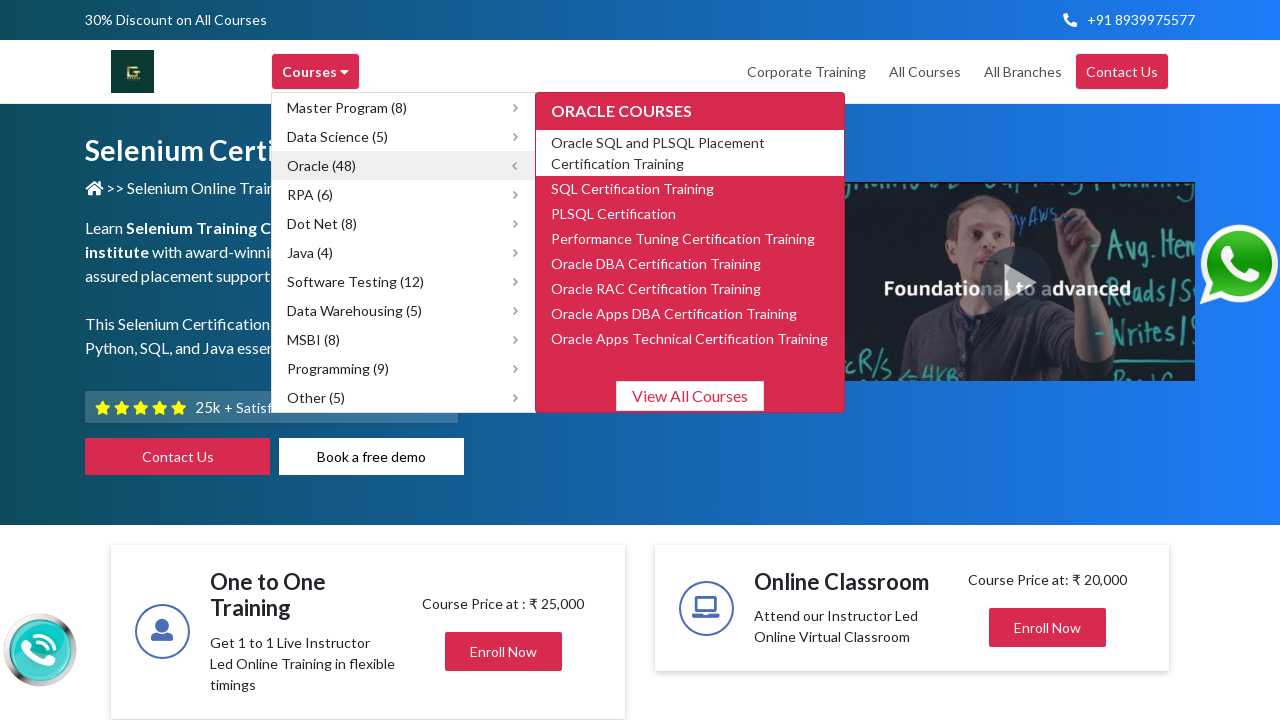

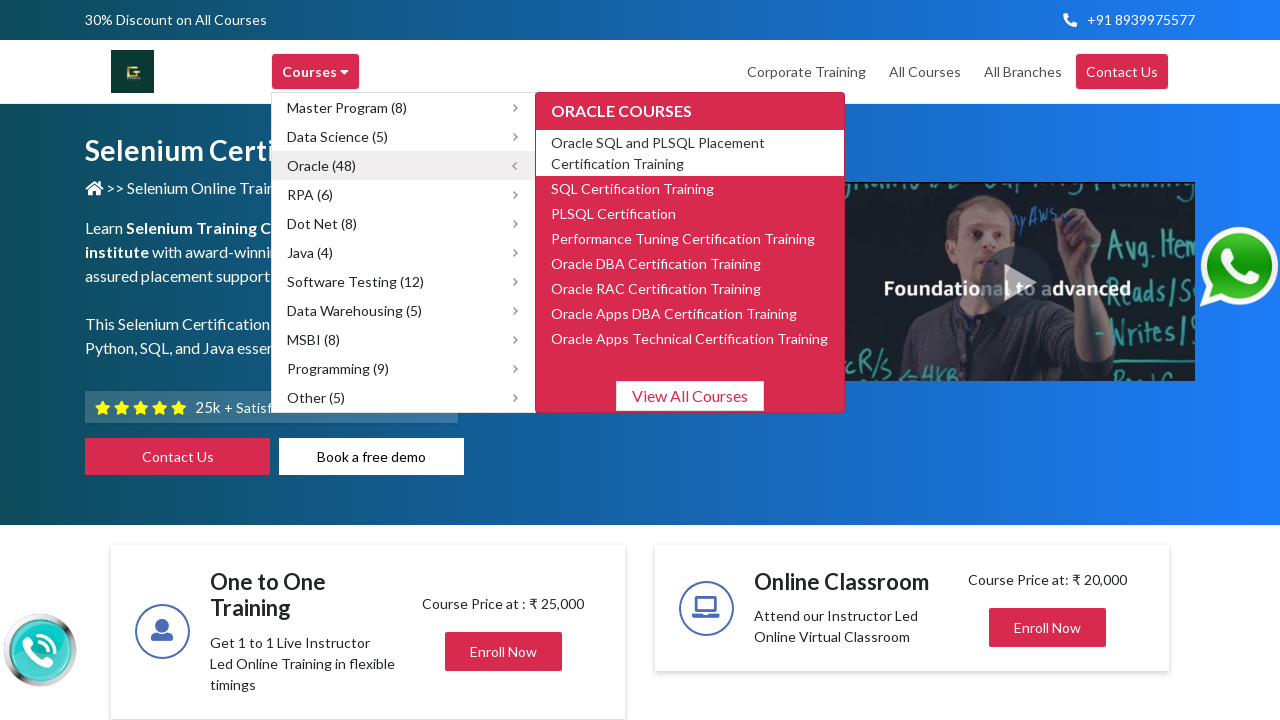